Verifies the contact form has the correct number of form elements (8) and exactly one submit button

Starting URL: https://www.profilence.com/contact-us/

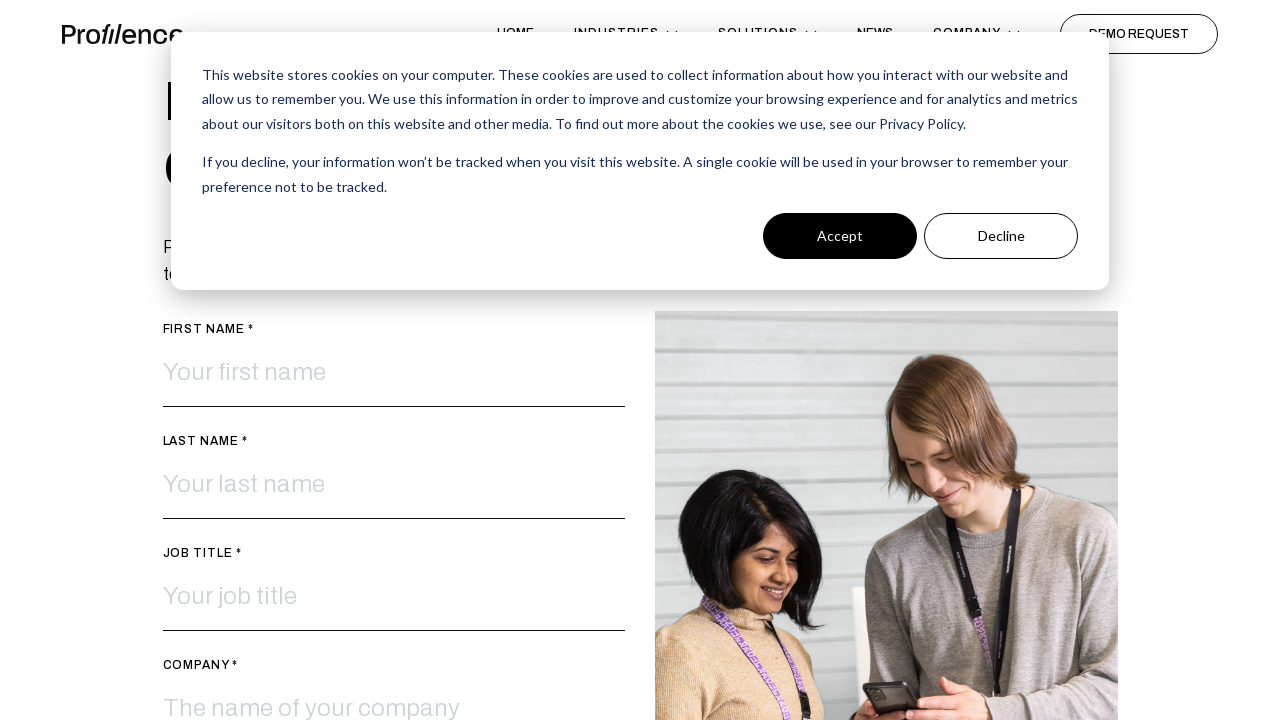

Navigated to contact form page
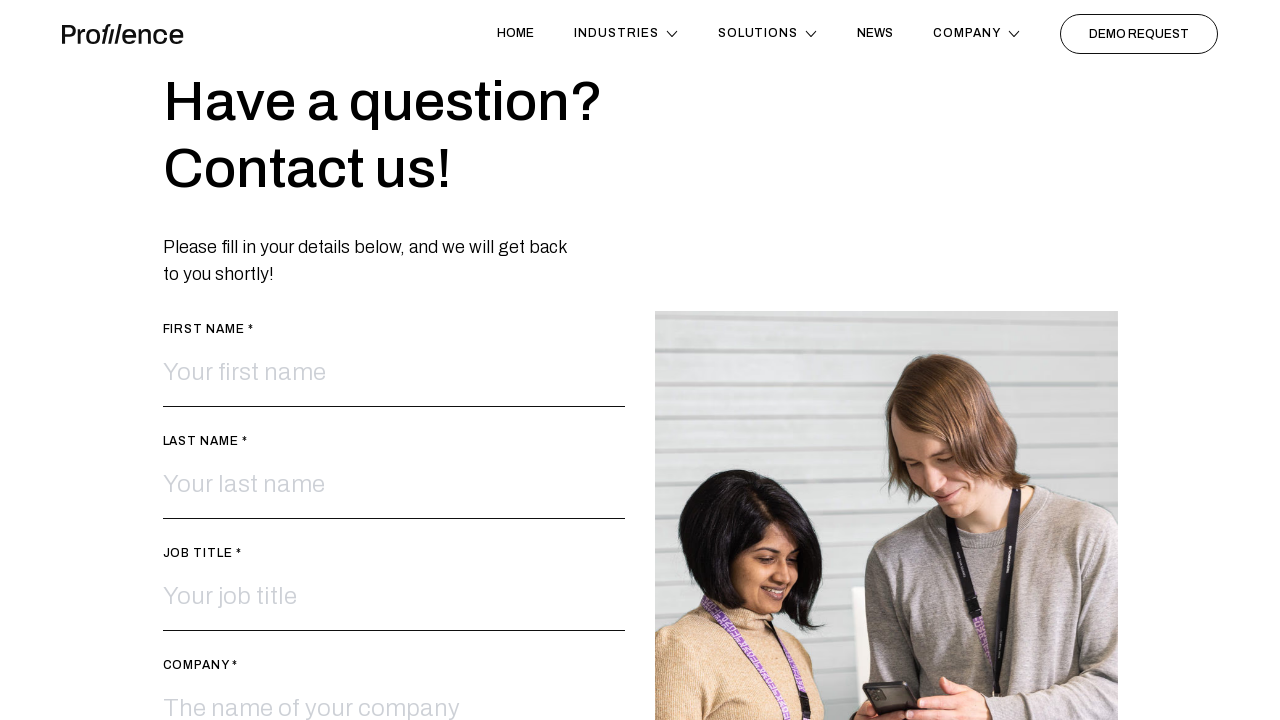

Located form element in main section
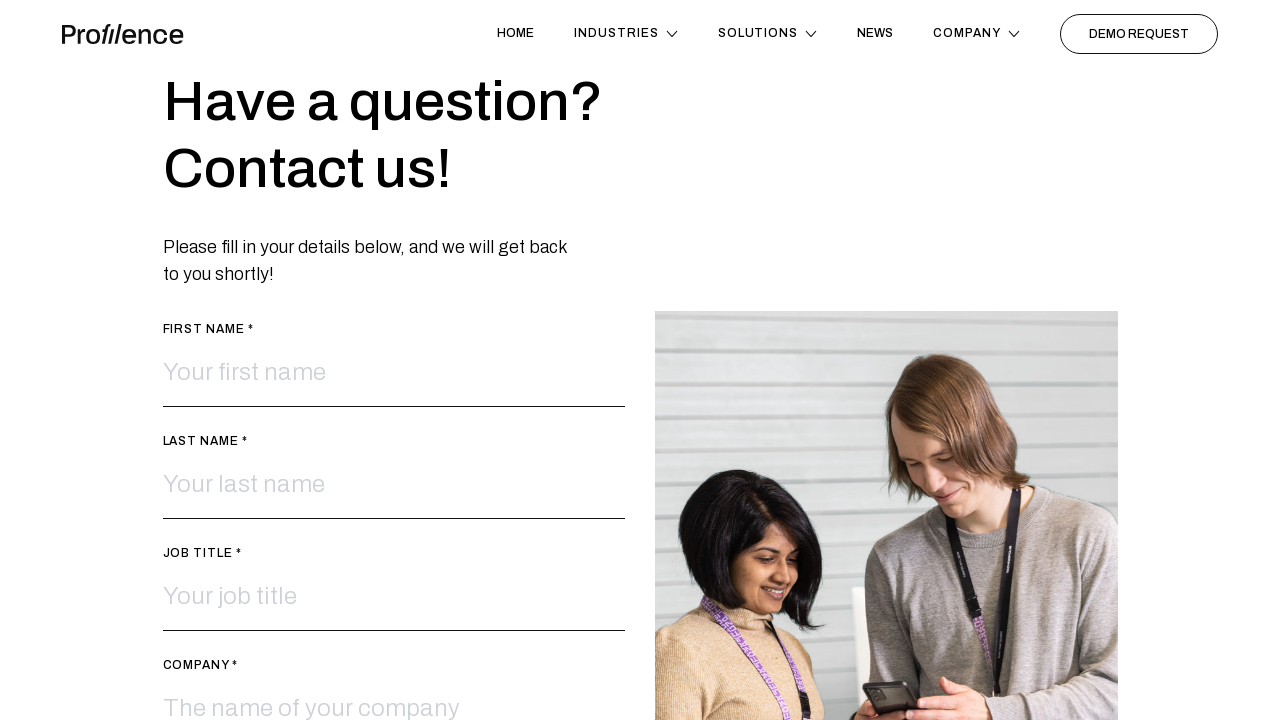

Located all form elements
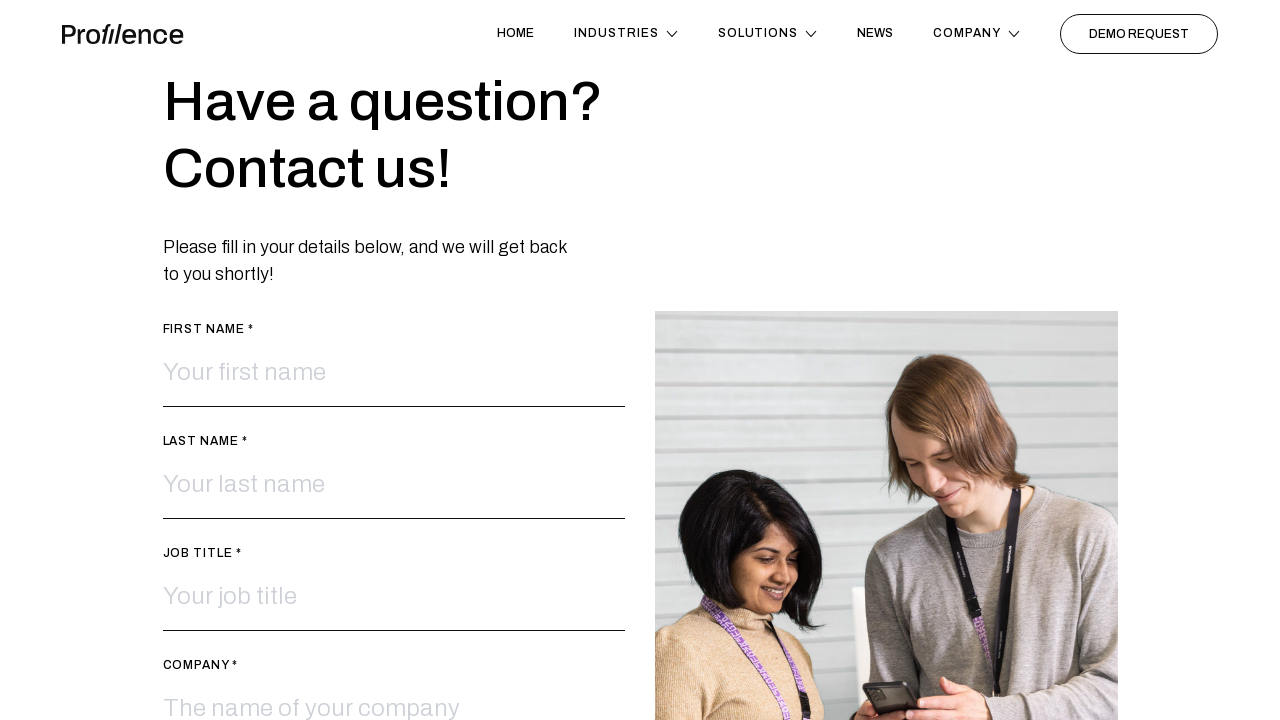

Verified contact form has exactly 8 form elements
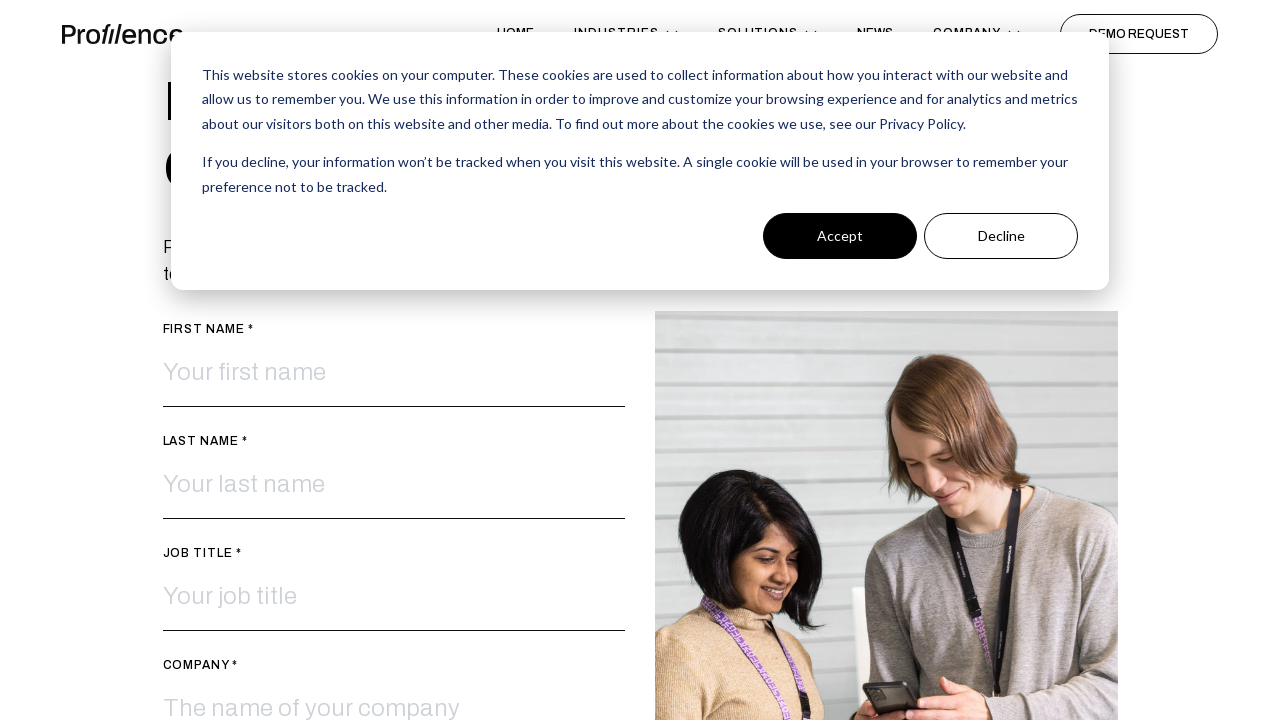

Located all submit buttons in form
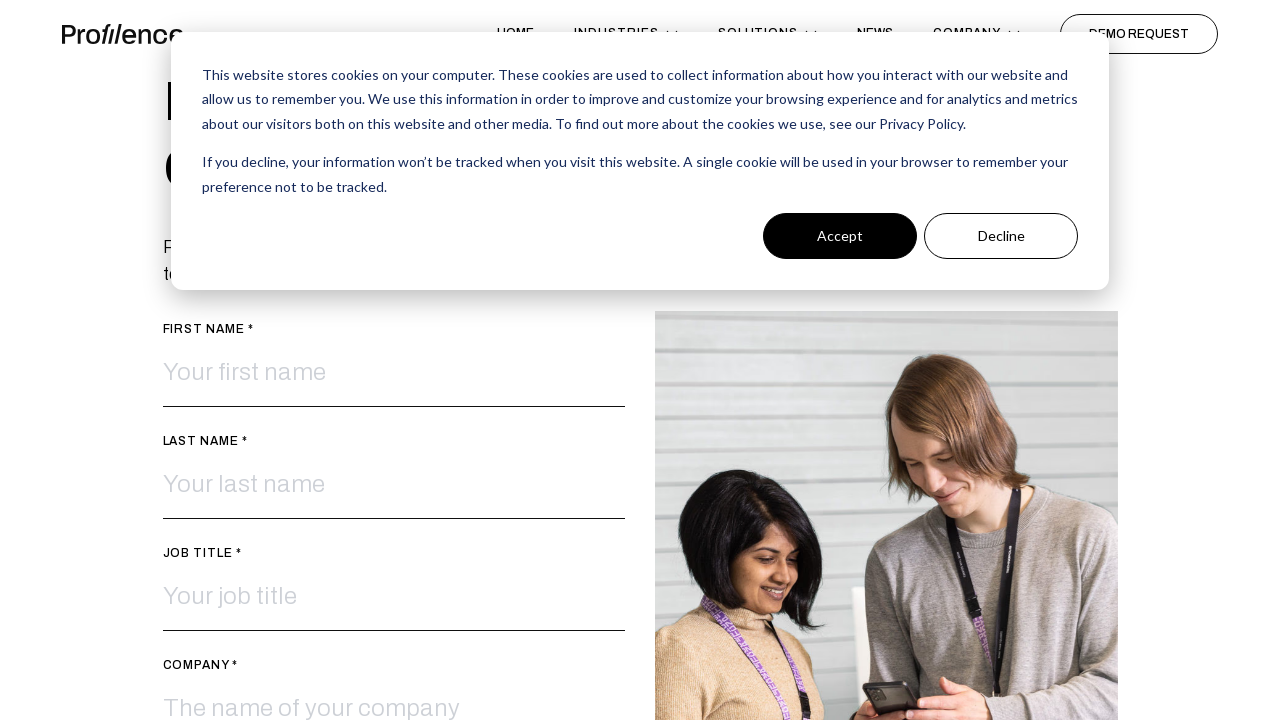

Verified contact form has exactly 1 submit button
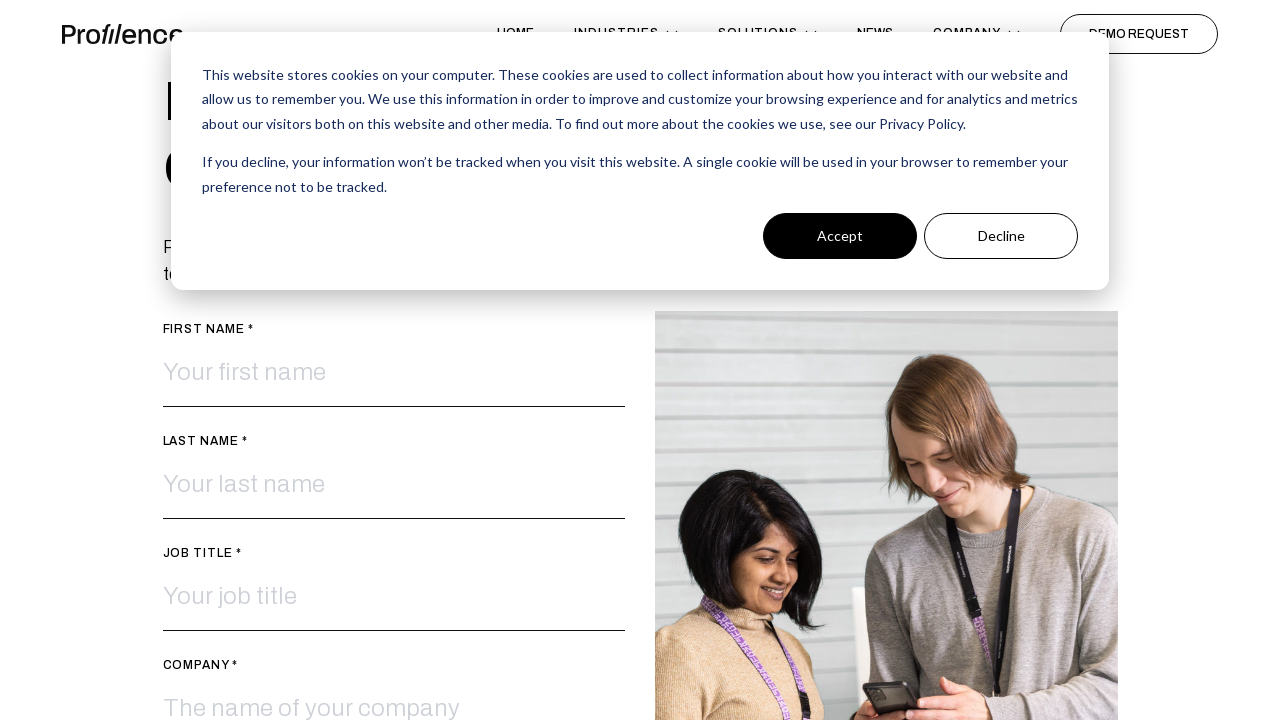

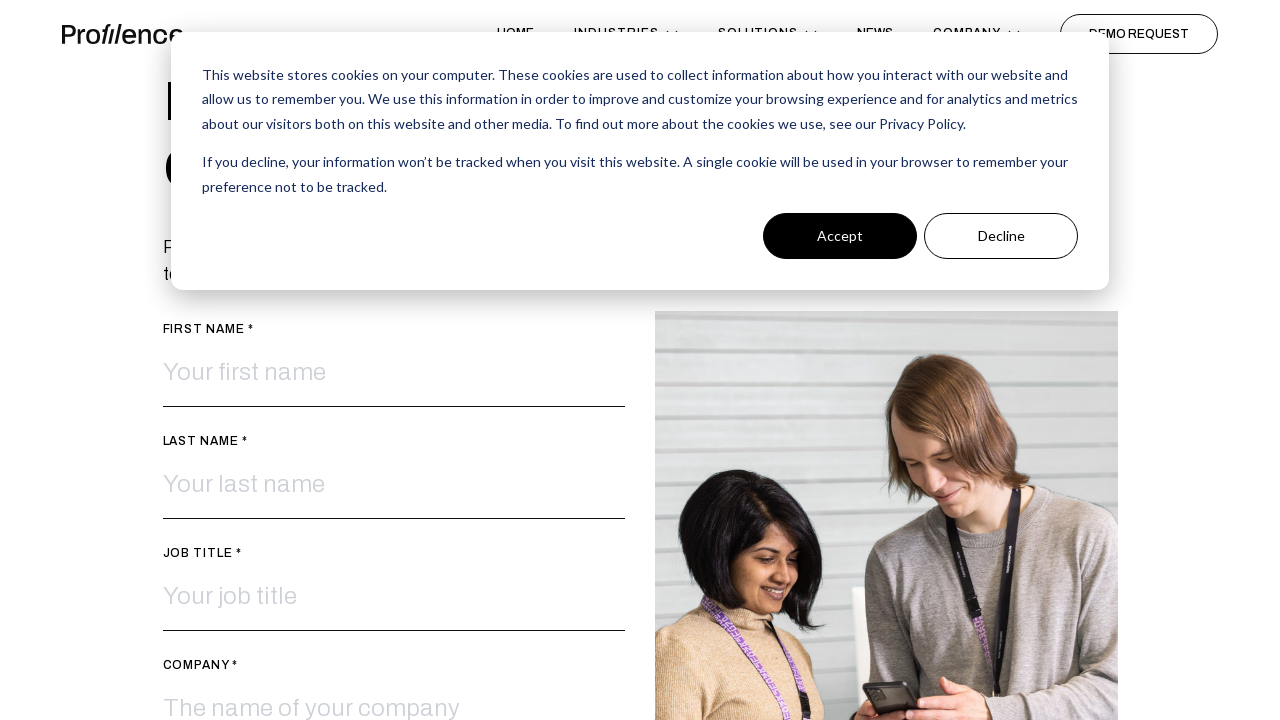